Tests that clicking Clear completed button removes completed items from the list

Starting URL: https://demo.playwright.dev/todomvc

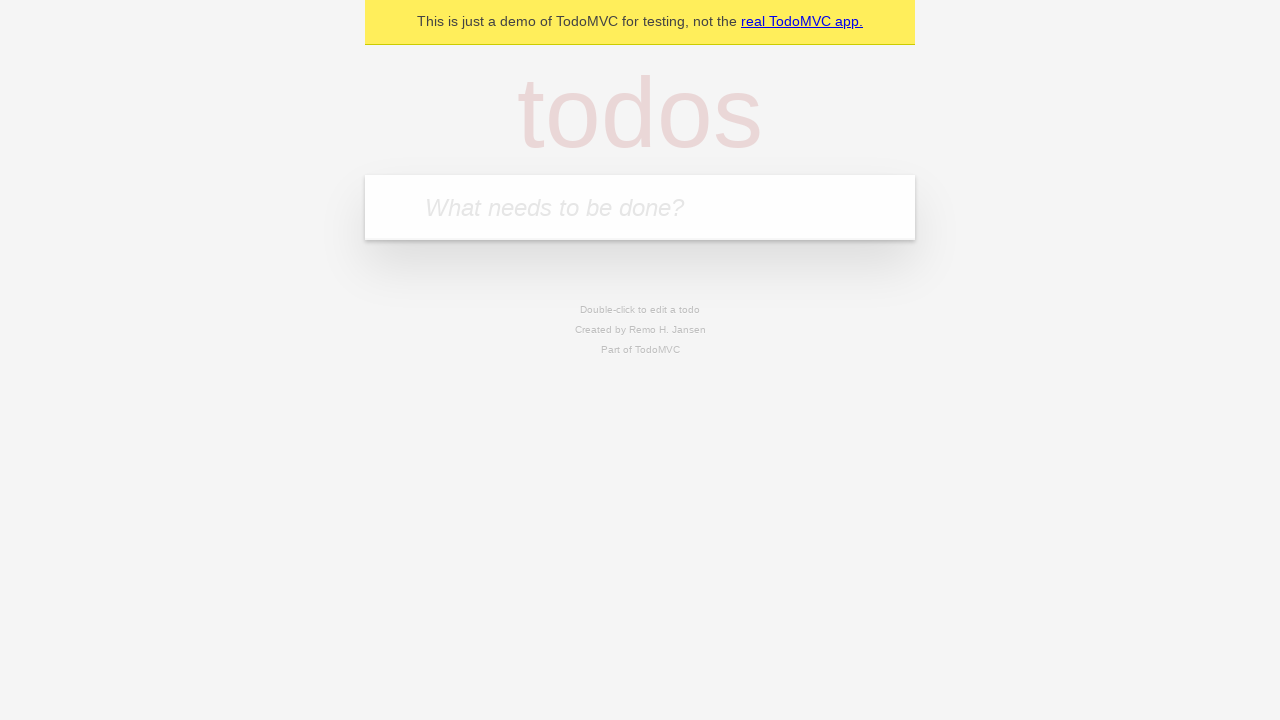

Filled first todo item 'buy some cheese' on internal:attr=[placeholder="What needs to be done?"i]
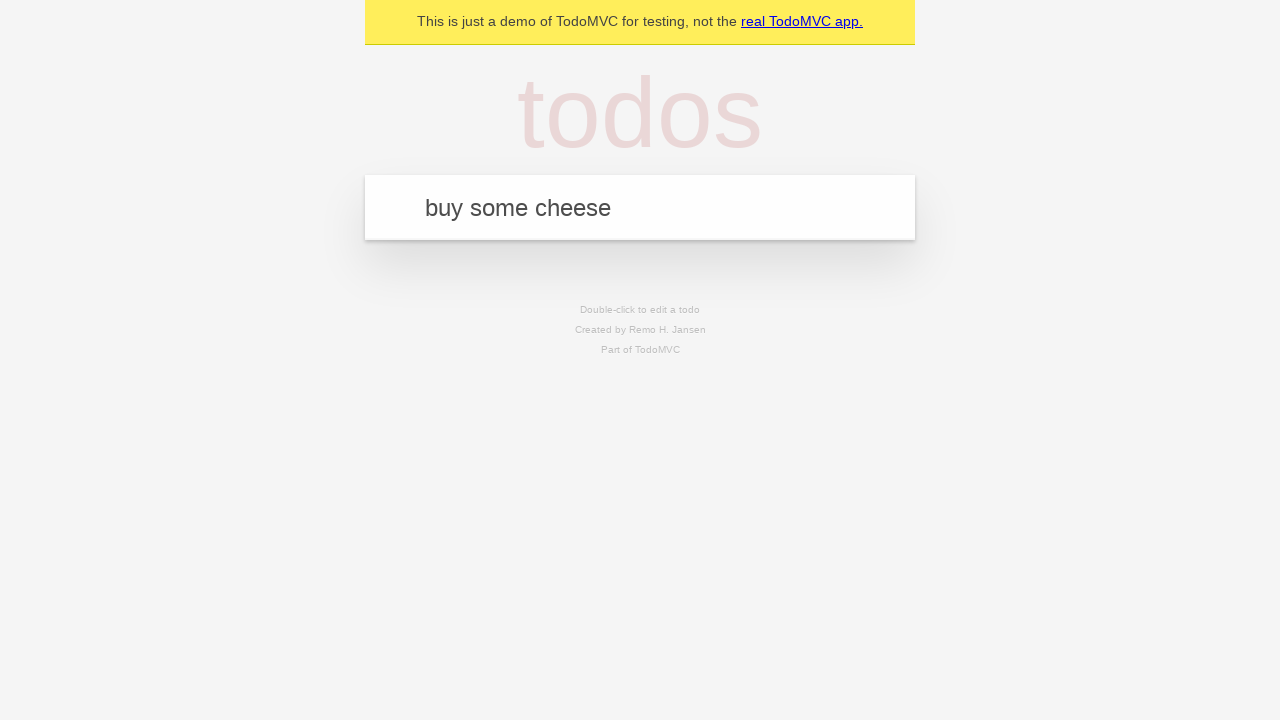

Pressed Enter to add first todo item on internal:attr=[placeholder="What needs to be done?"i]
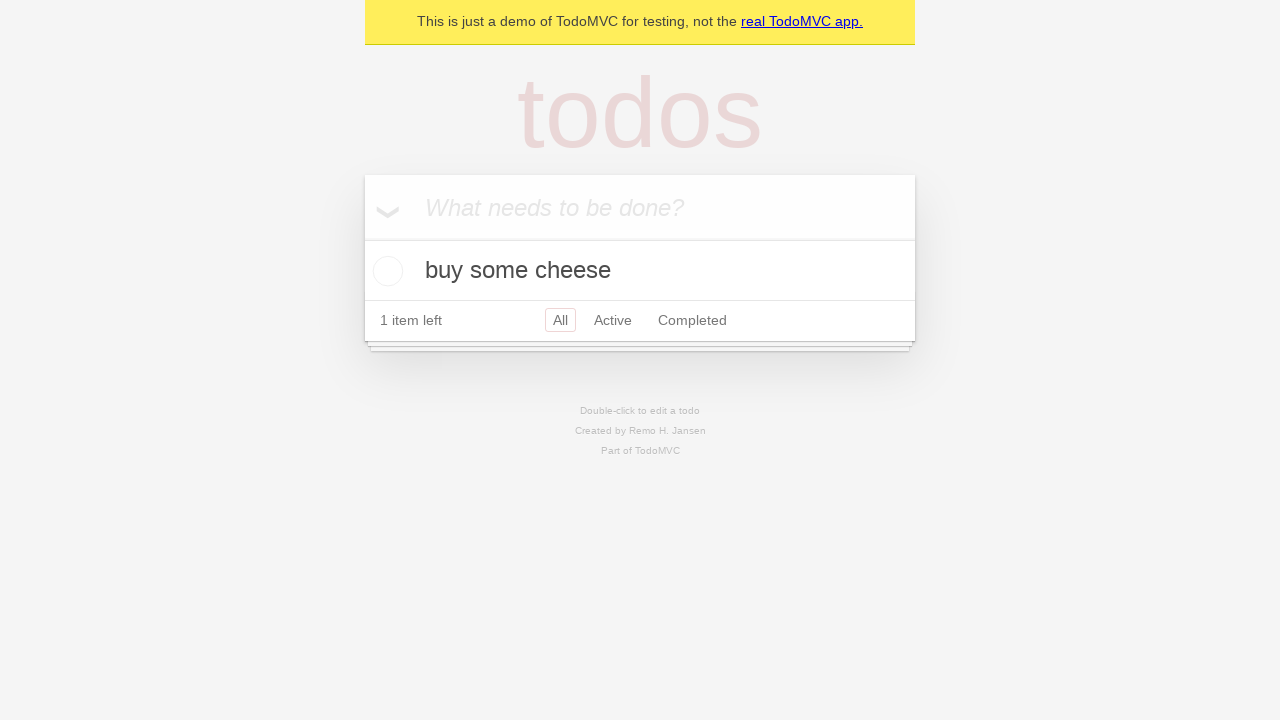

Filled second todo item 'feed the cat' on internal:attr=[placeholder="What needs to be done?"i]
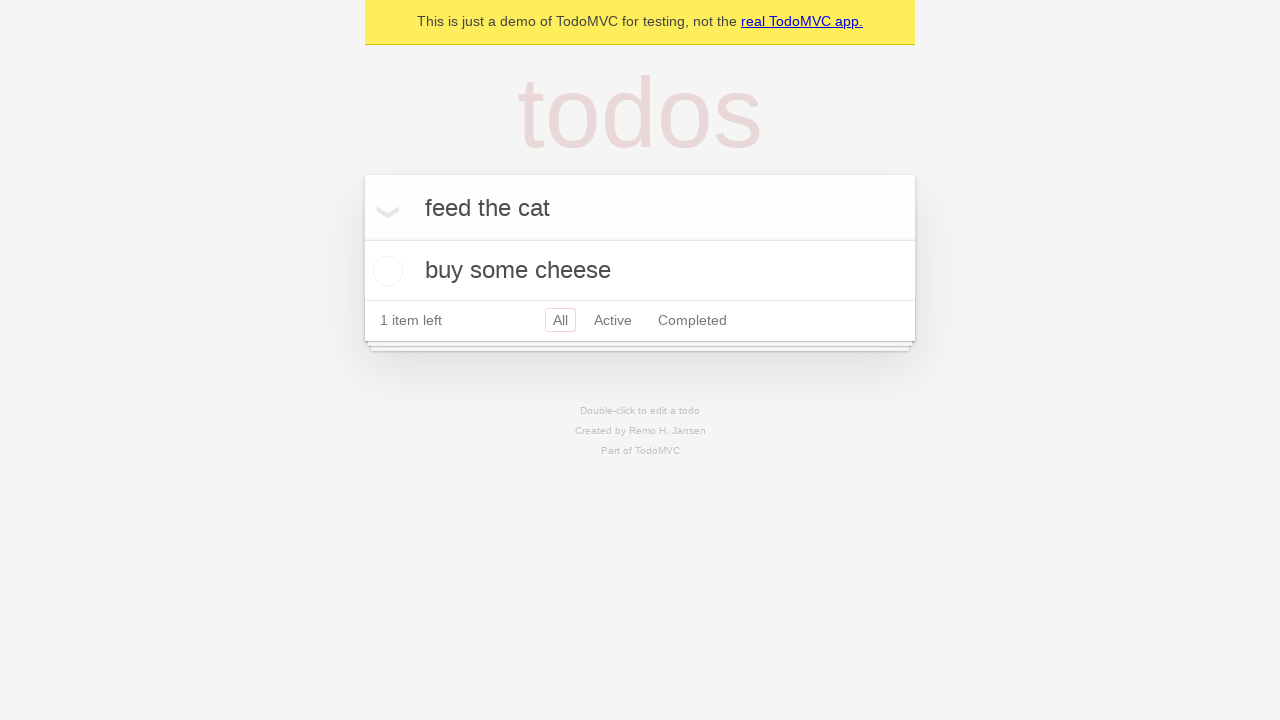

Pressed Enter to add second todo item on internal:attr=[placeholder="What needs to be done?"i]
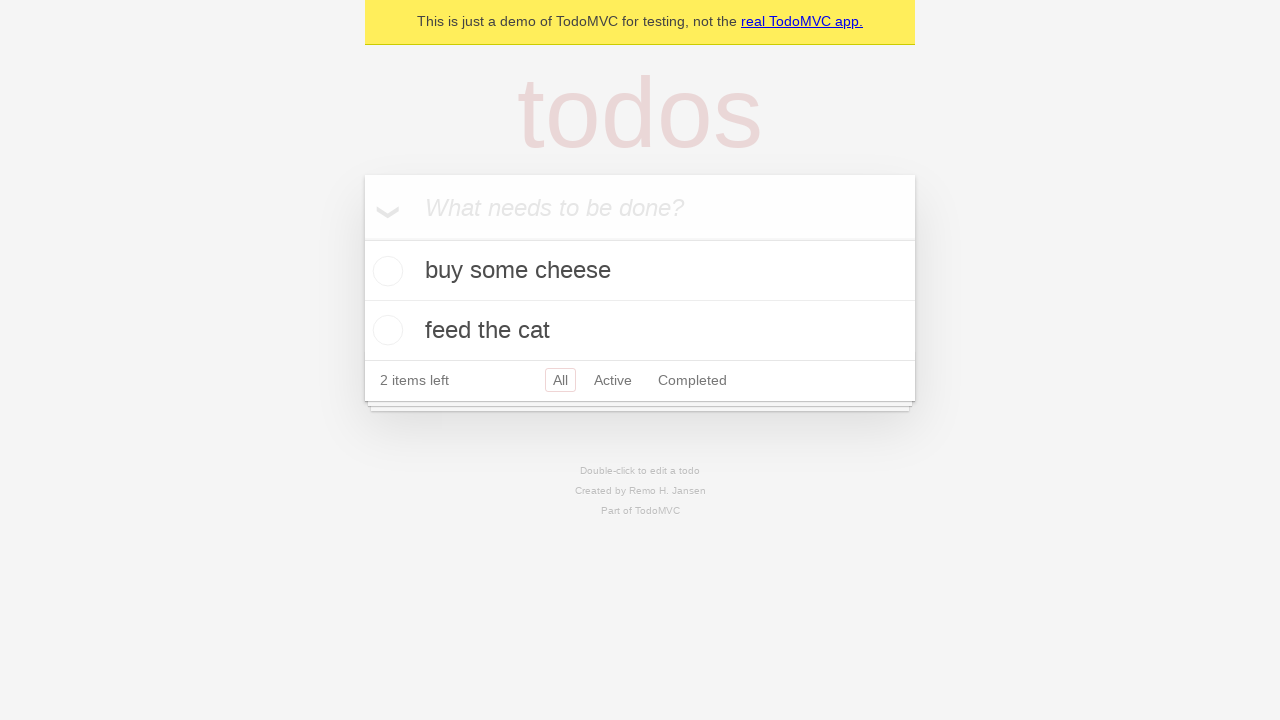

Filled third todo item 'book a doctors appointment' on internal:attr=[placeholder="What needs to be done?"i]
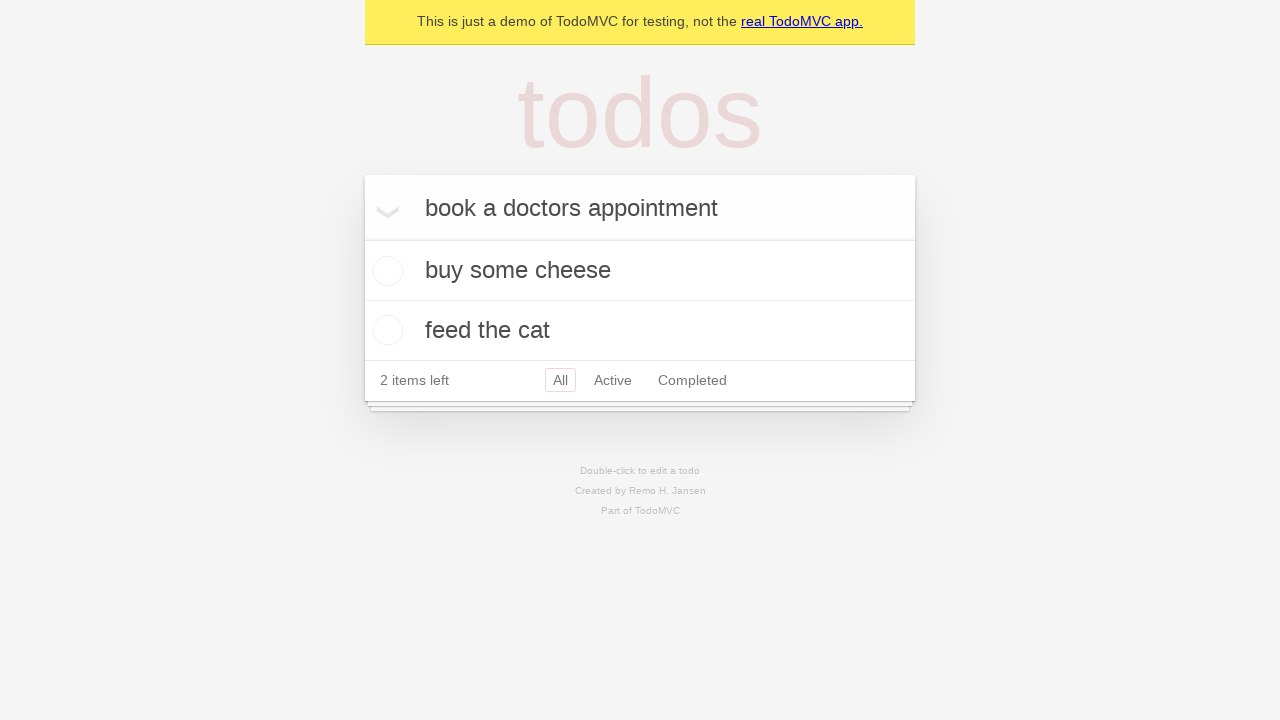

Pressed Enter to add third todo item on internal:attr=[placeholder="What needs to be done?"i]
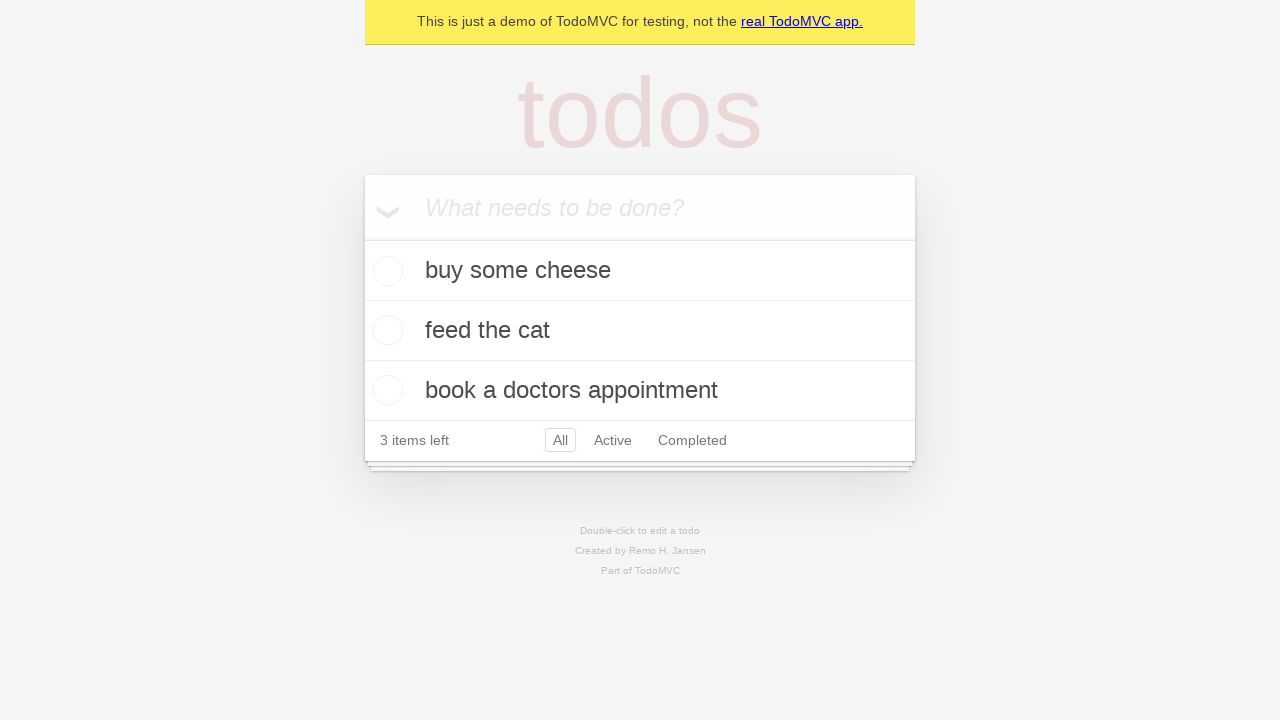

Checked the second todo item 'feed the cat' as completed at (385, 330) on internal:testid=[data-testid="todo-item"s] >> nth=1 >> internal:role=checkbox
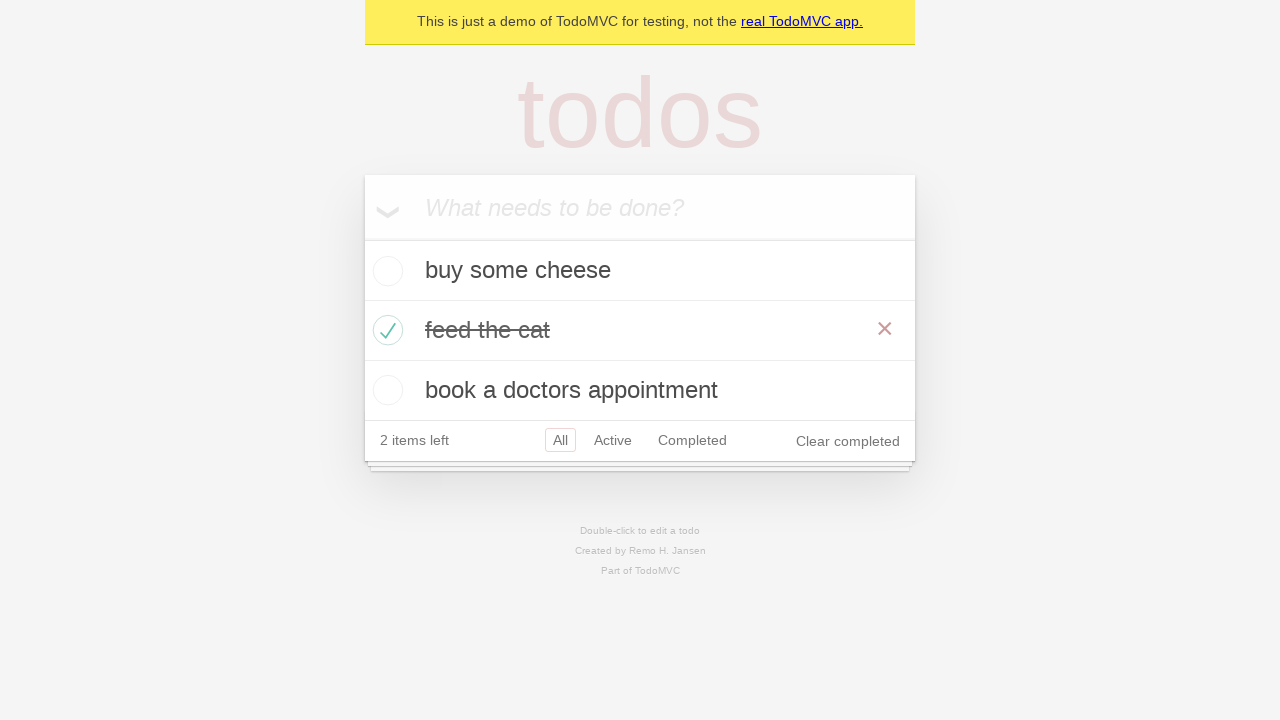

Clicked 'Clear completed' button to remove completed items at (848, 441) on internal:role=button[name="Clear completed"i]
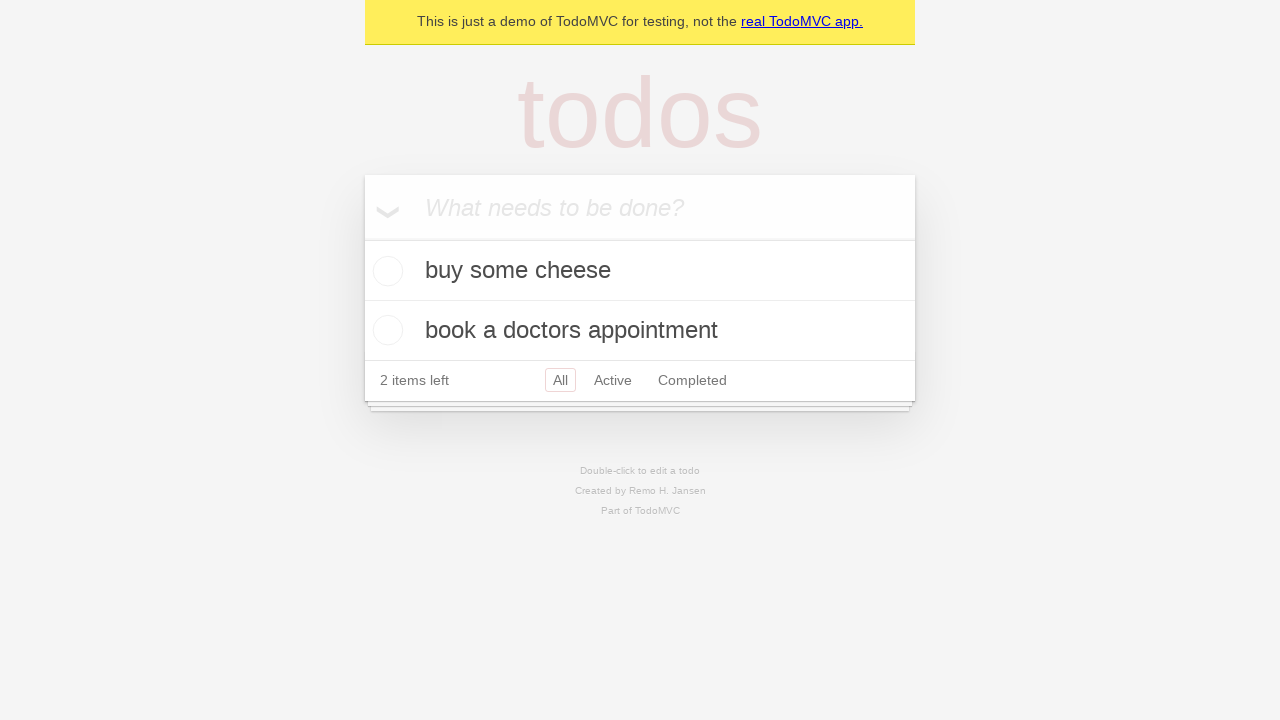

Waited for completed item to be removed from the list
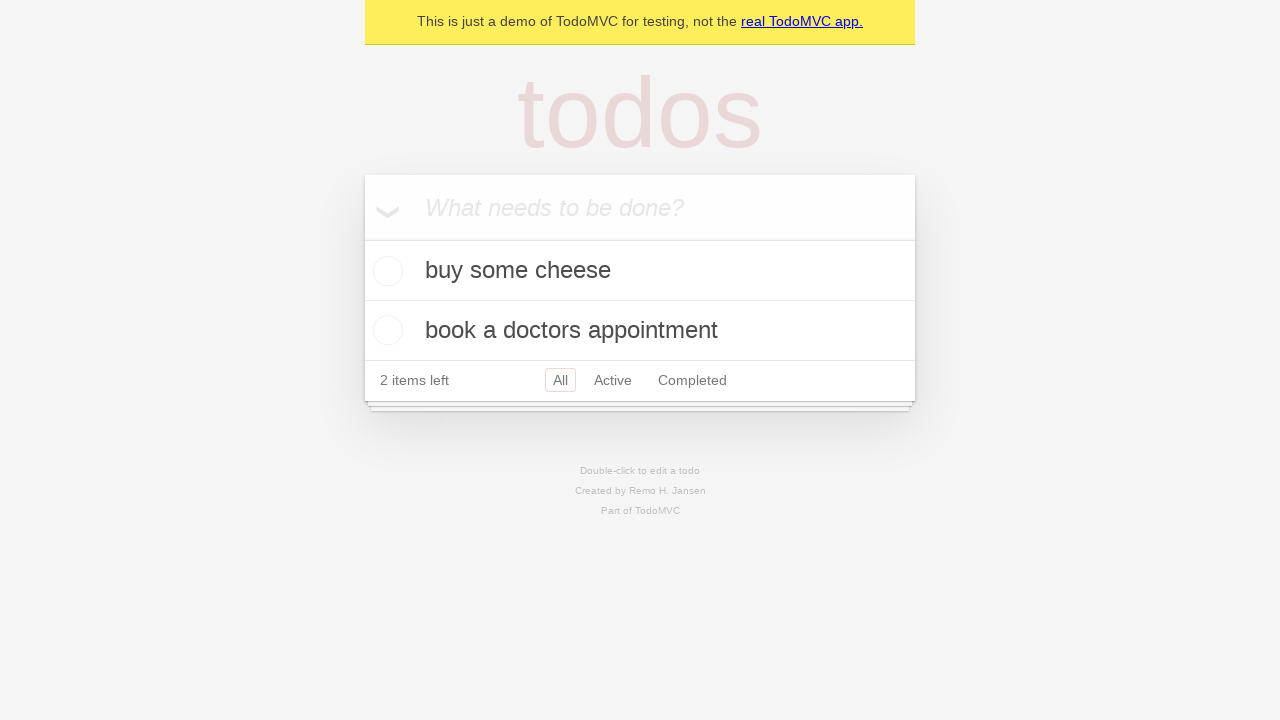

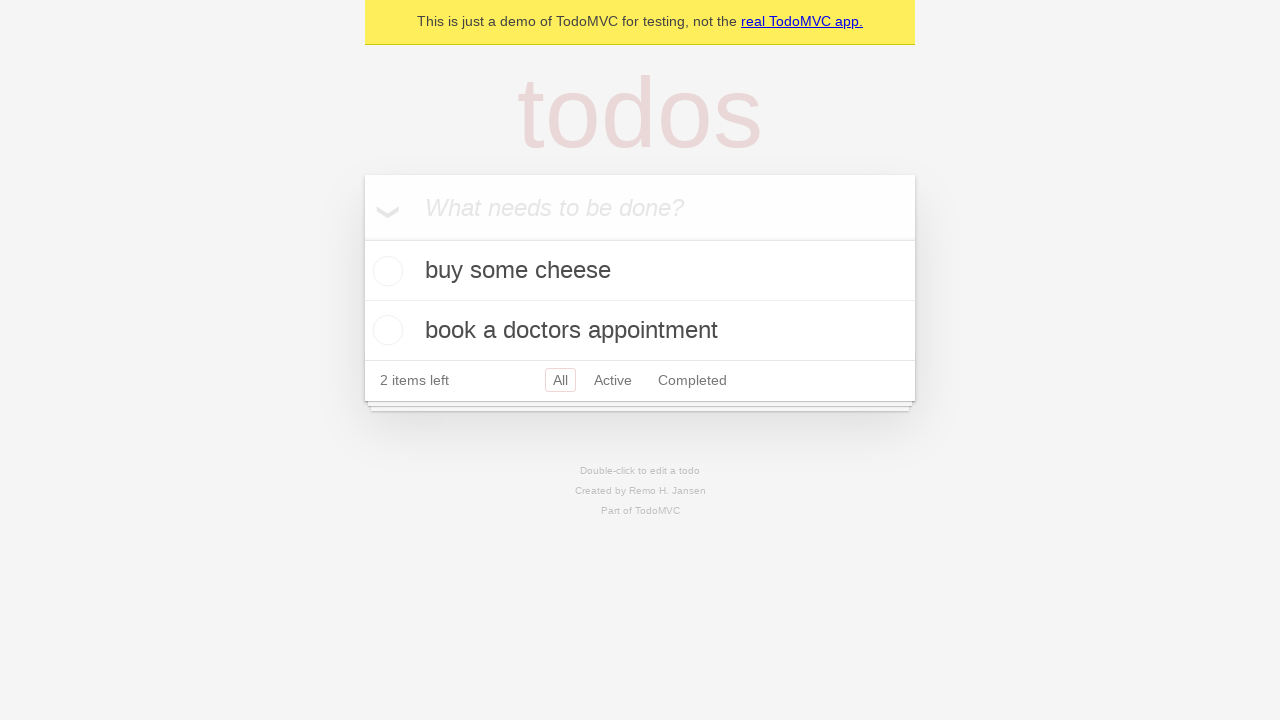